Verifies that the promo popup is not displayed initially

Starting URL: https://coffee-cart.app/

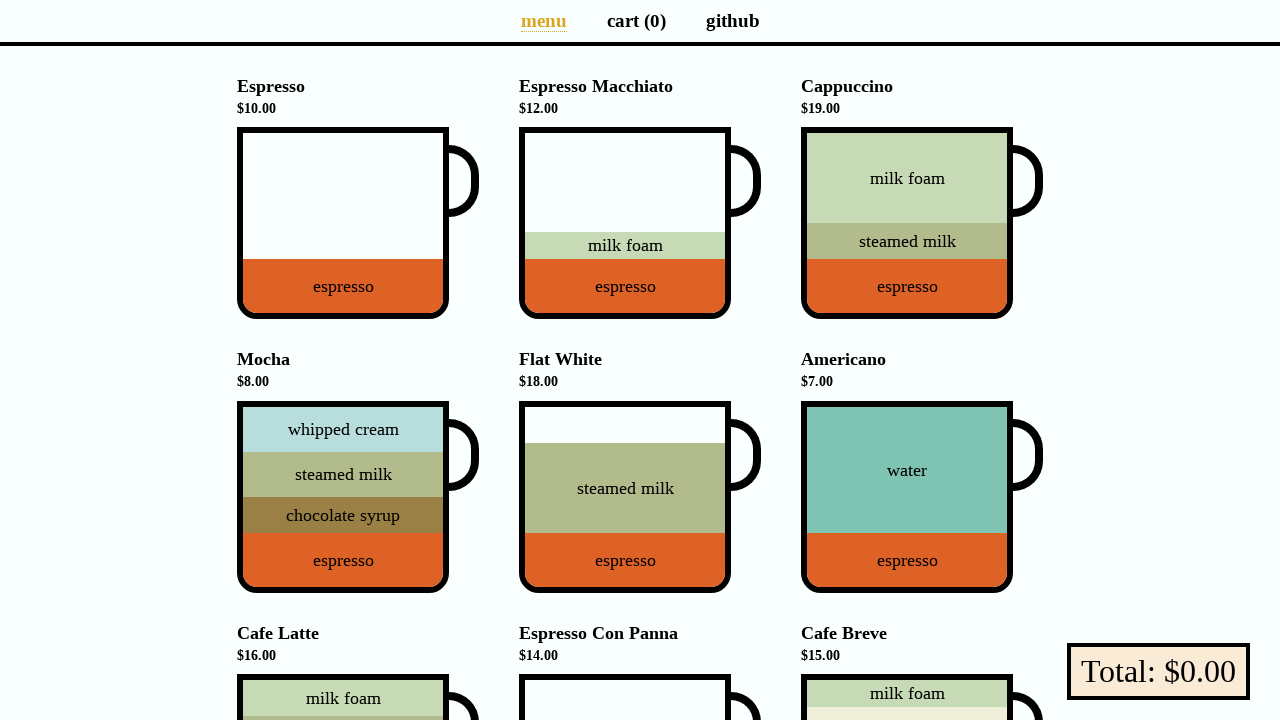

Navigated to https://coffee-cart.app/
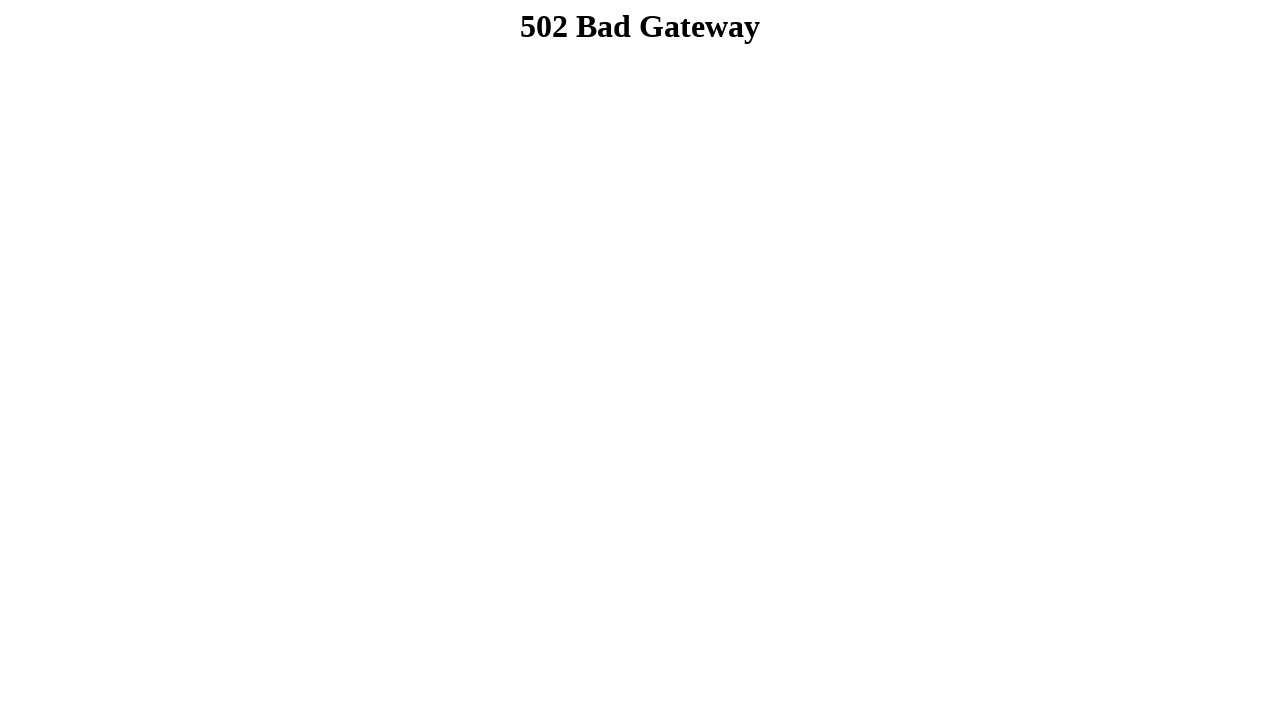

Located promo element
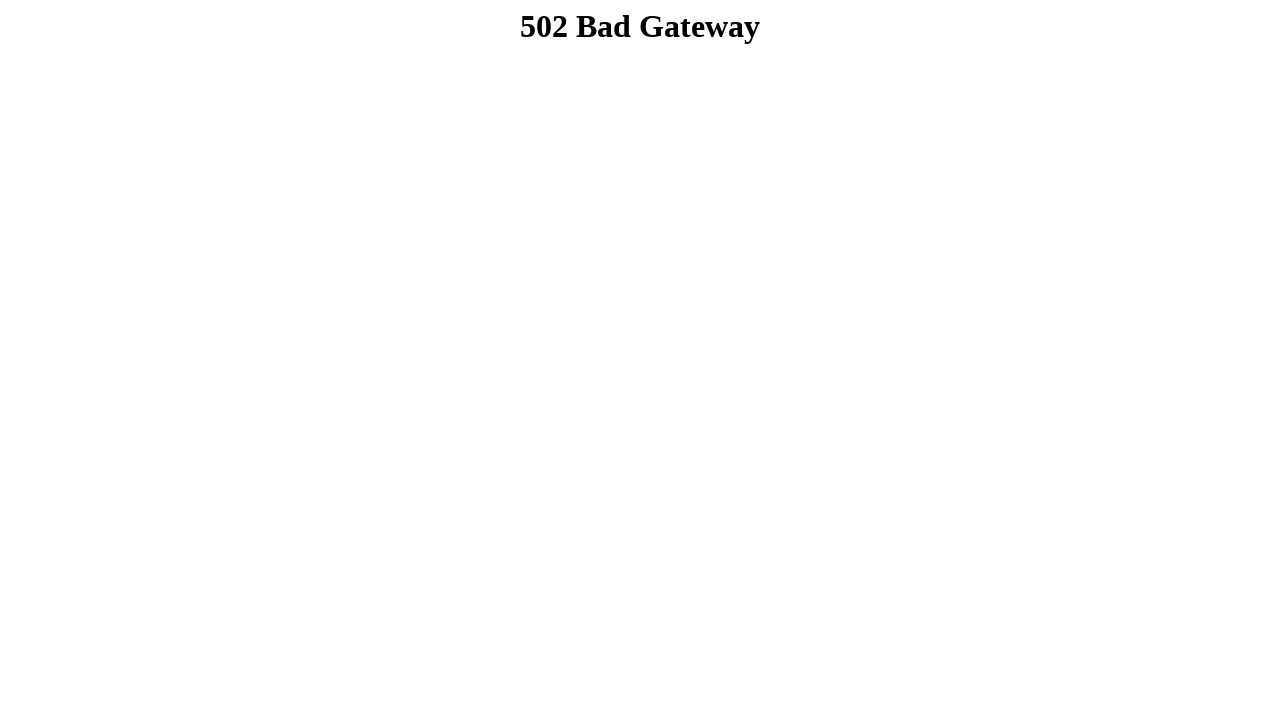

Verified that promo popup is not displayed initially (count == 0)
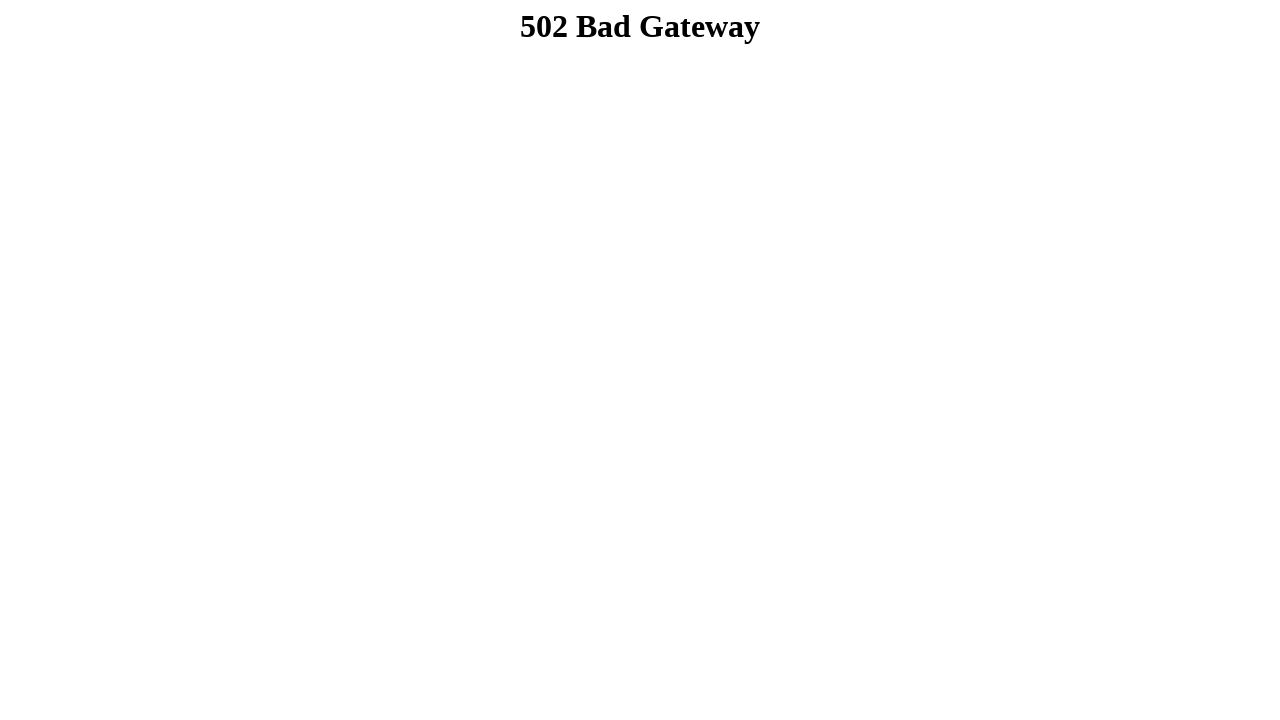

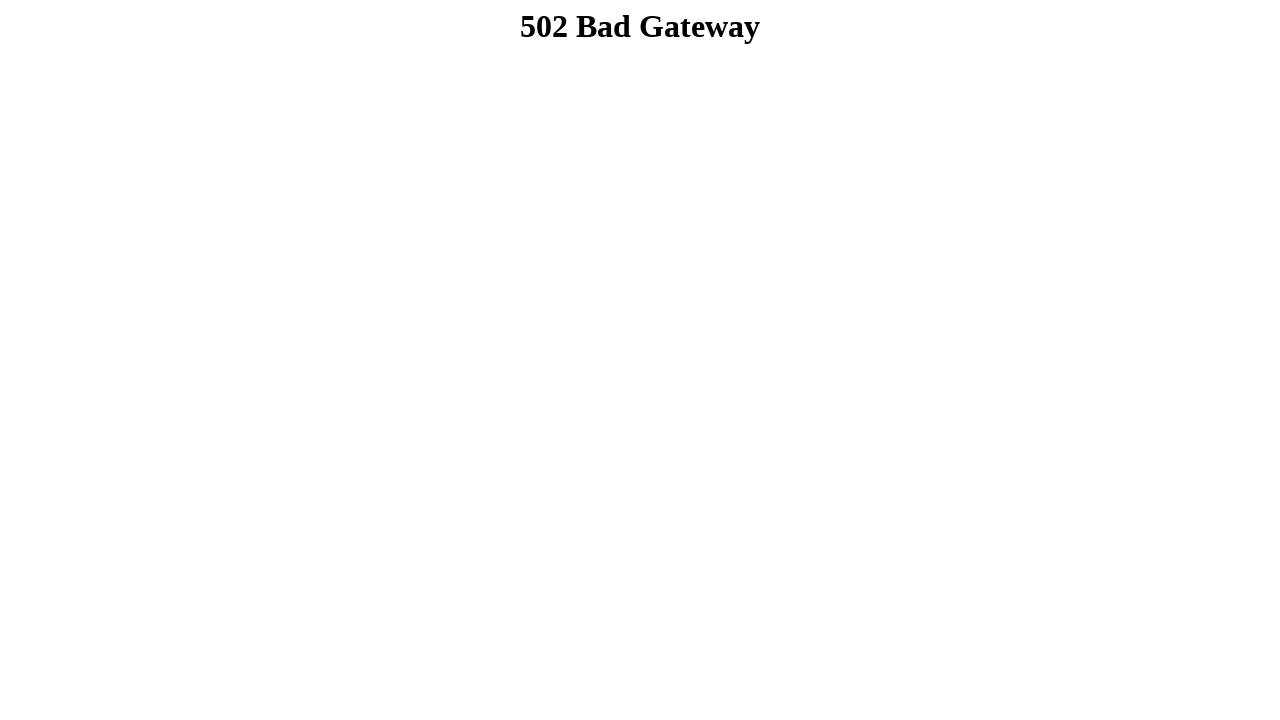